Tests JavaScript prompt alert handling by clicking a button to trigger a prompt alert and accepting it

Starting URL: https://the-internet.herokuapp.com/javascript_alerts

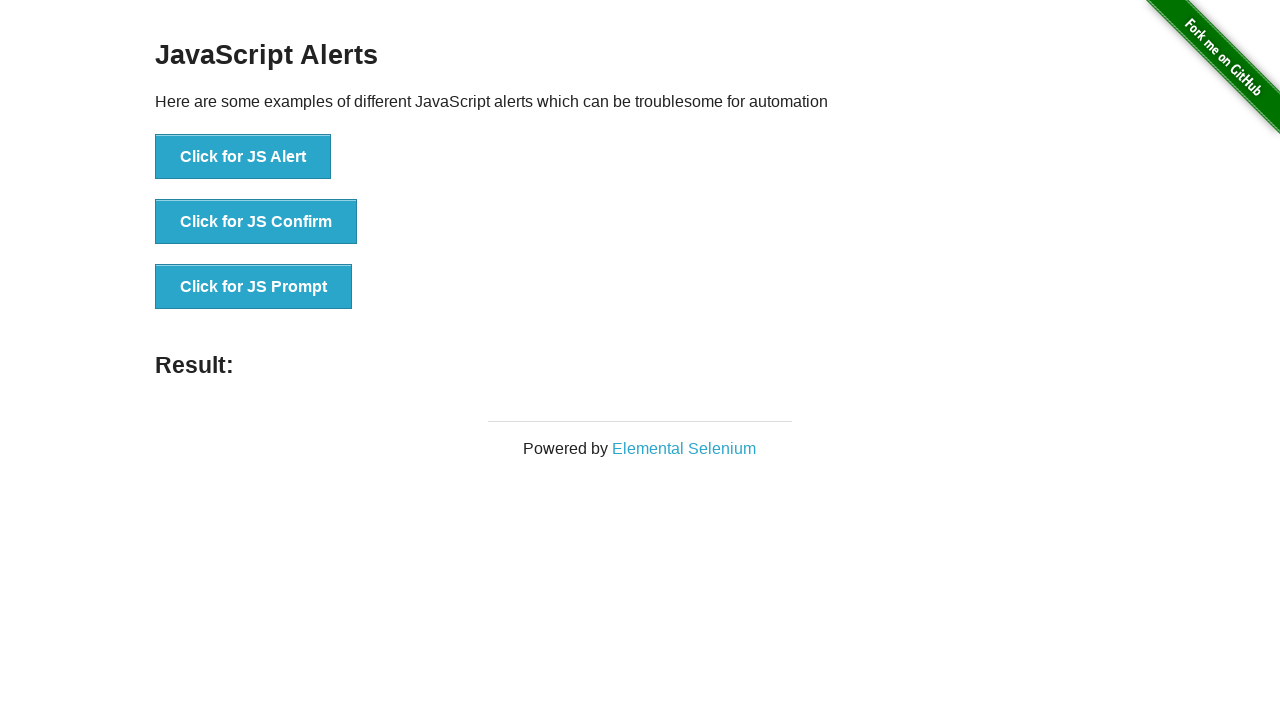

Clicked 'Click for JS Prompt' button to trigger prompt alert at (254, 287) on xpath=//button[normalize-space()='Click for JS Prompt']
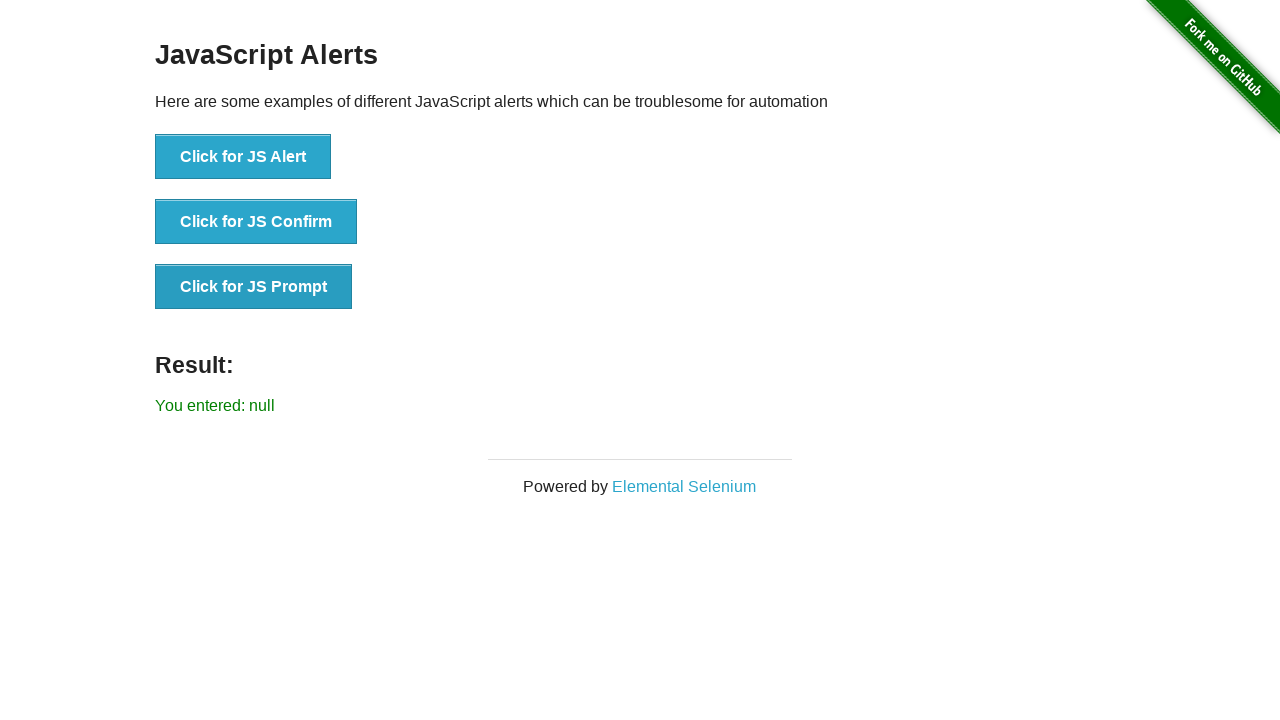

Set up dialog handler to accept alerts
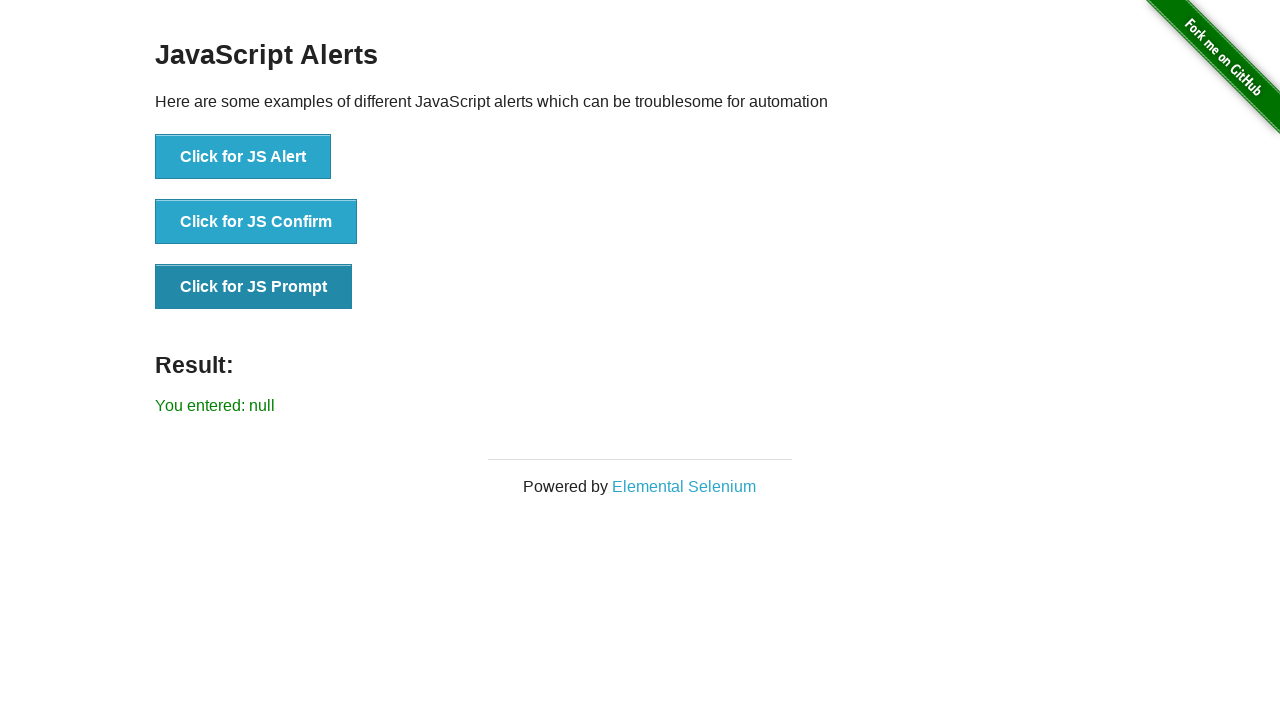

Clicked 'Click for JS Prompt' button again to trigger prompt alert with handler active at (254, 287) on xpath=//button[normalize-space()='Click for JS Prompt']
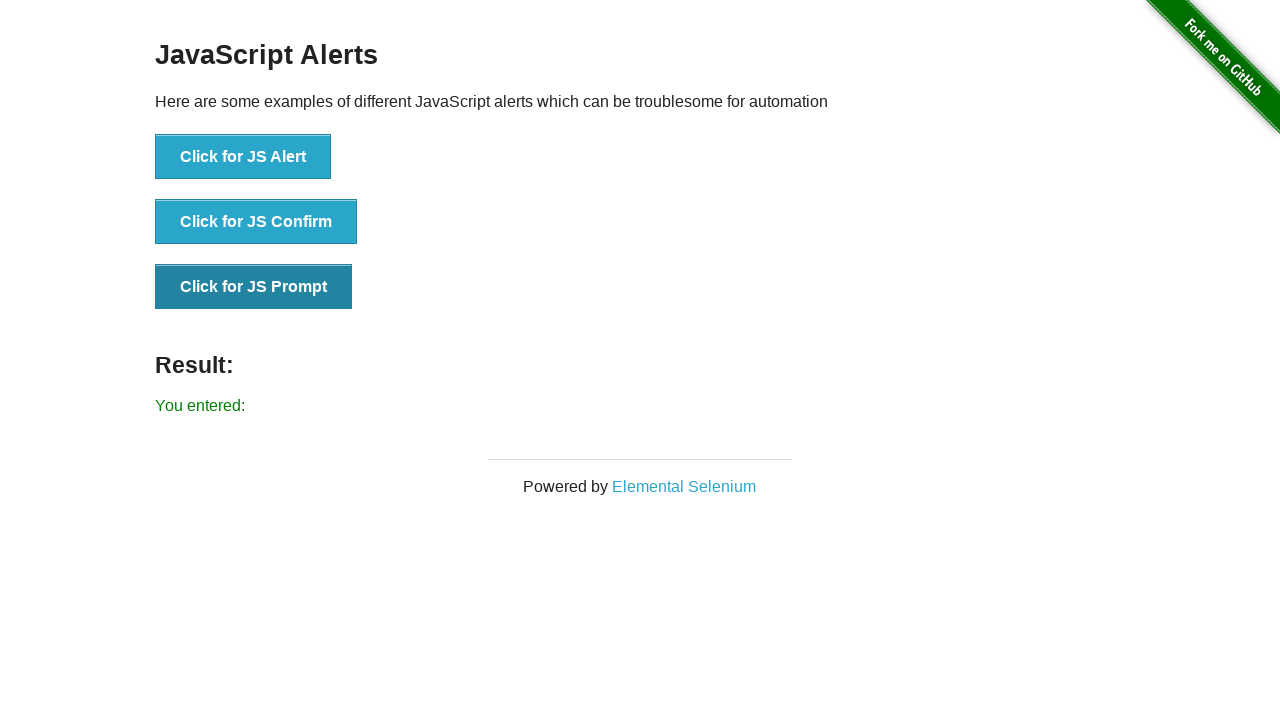

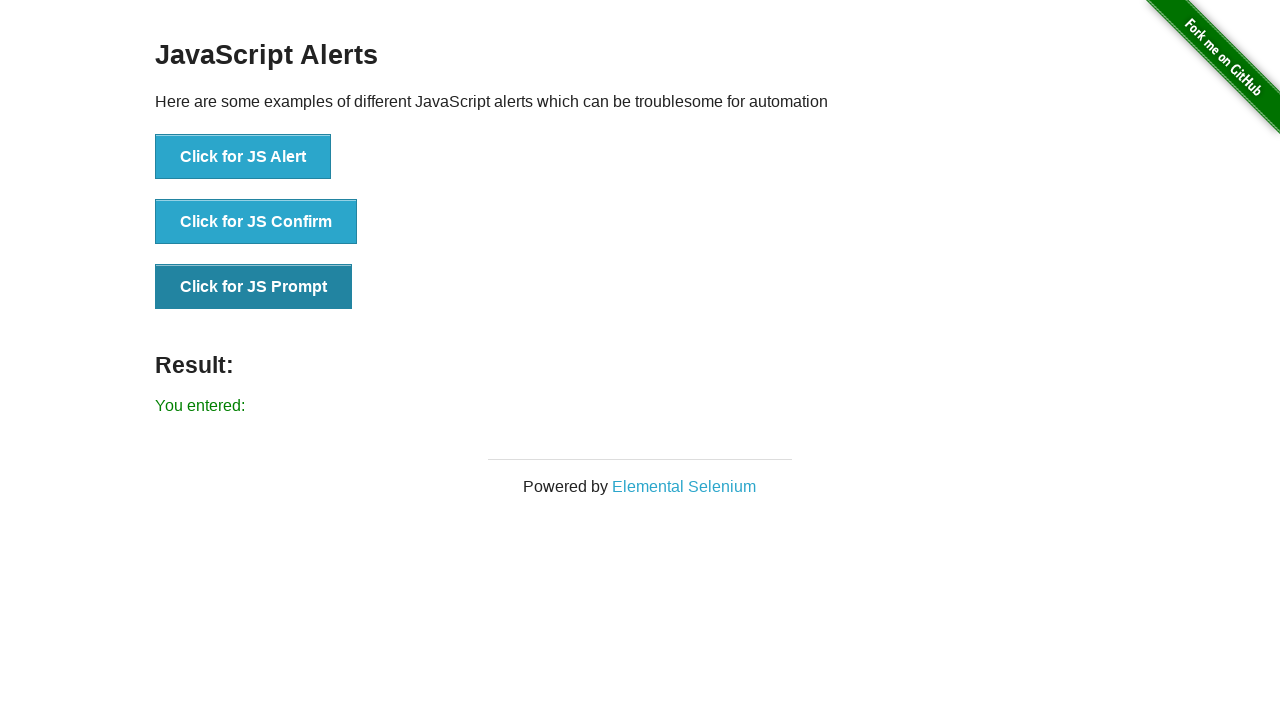